Tests text box form submission by filling in name, email, and address fields, then submitting the form

Starting URL: https://demoqa.com/text-box

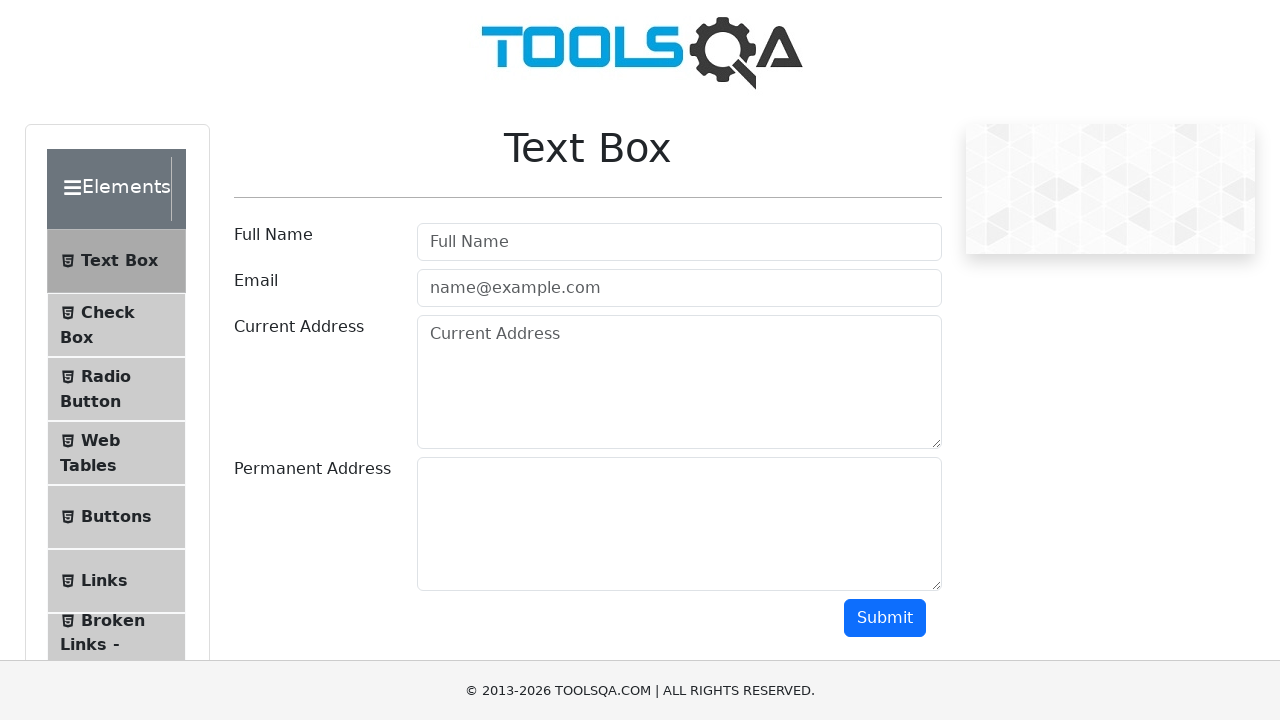

Filled in name field with 'Adit' on #userName
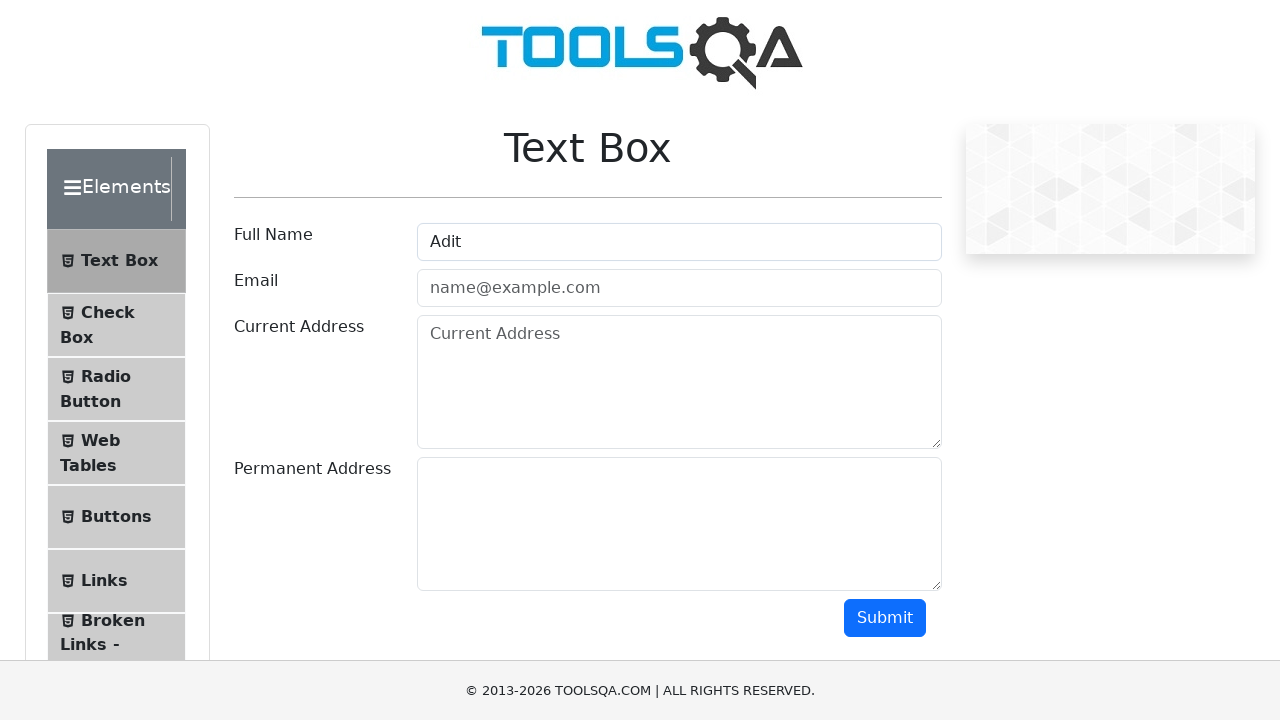

Filled in email field with 'adit.test@example.com' on #userEmail
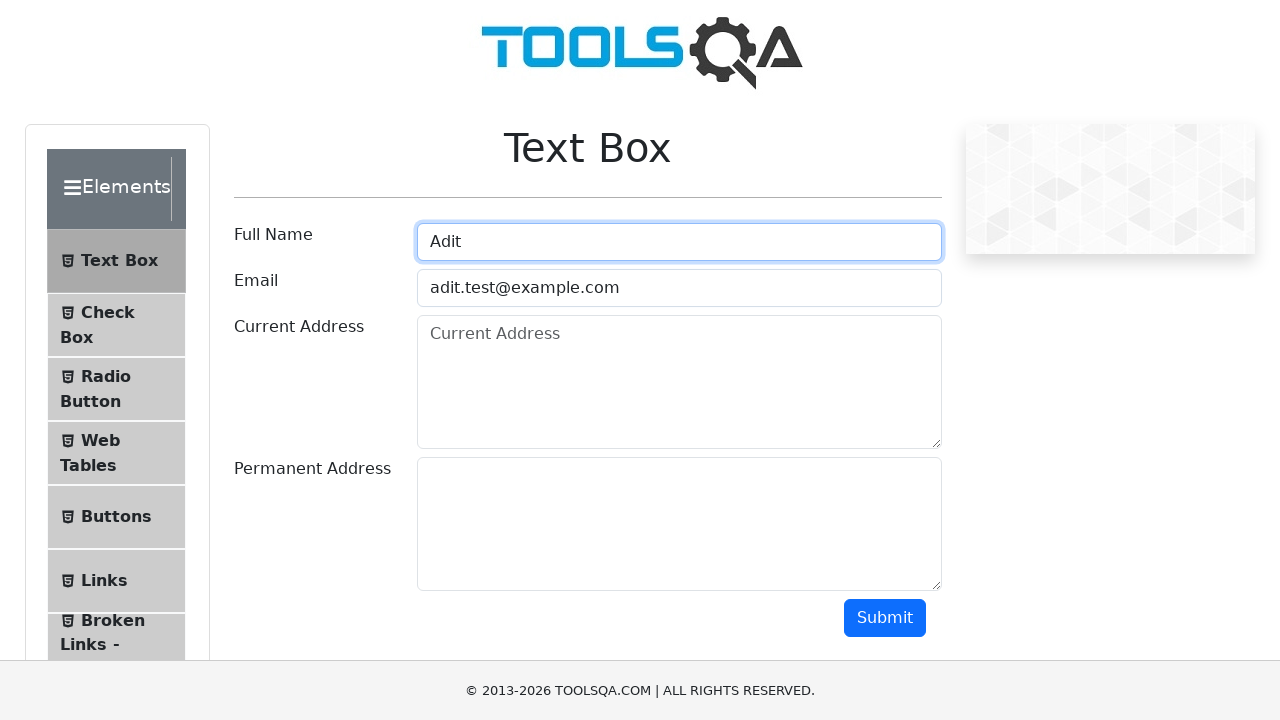

Filled in current address field with '123 Main Street, Apt 4B' on #currentAddress
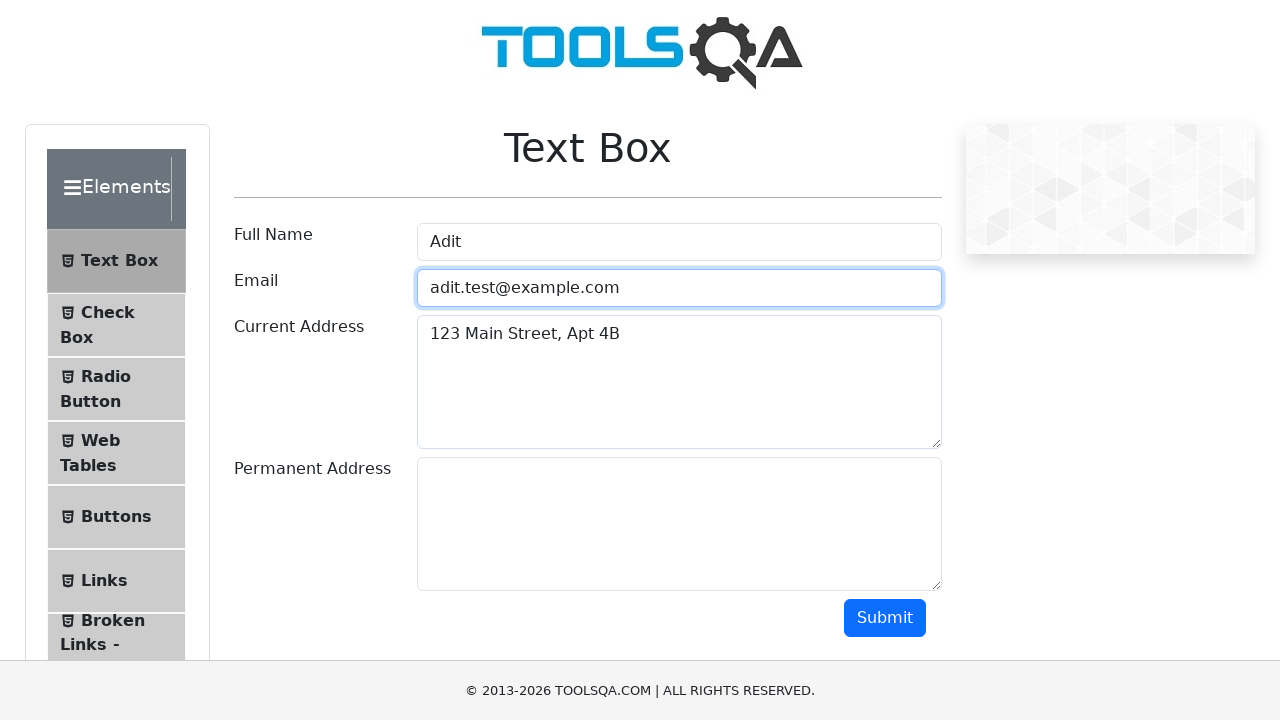

Filled in permanent address field with '456 Oak Avenue, Suite 200' on #permanentAddress
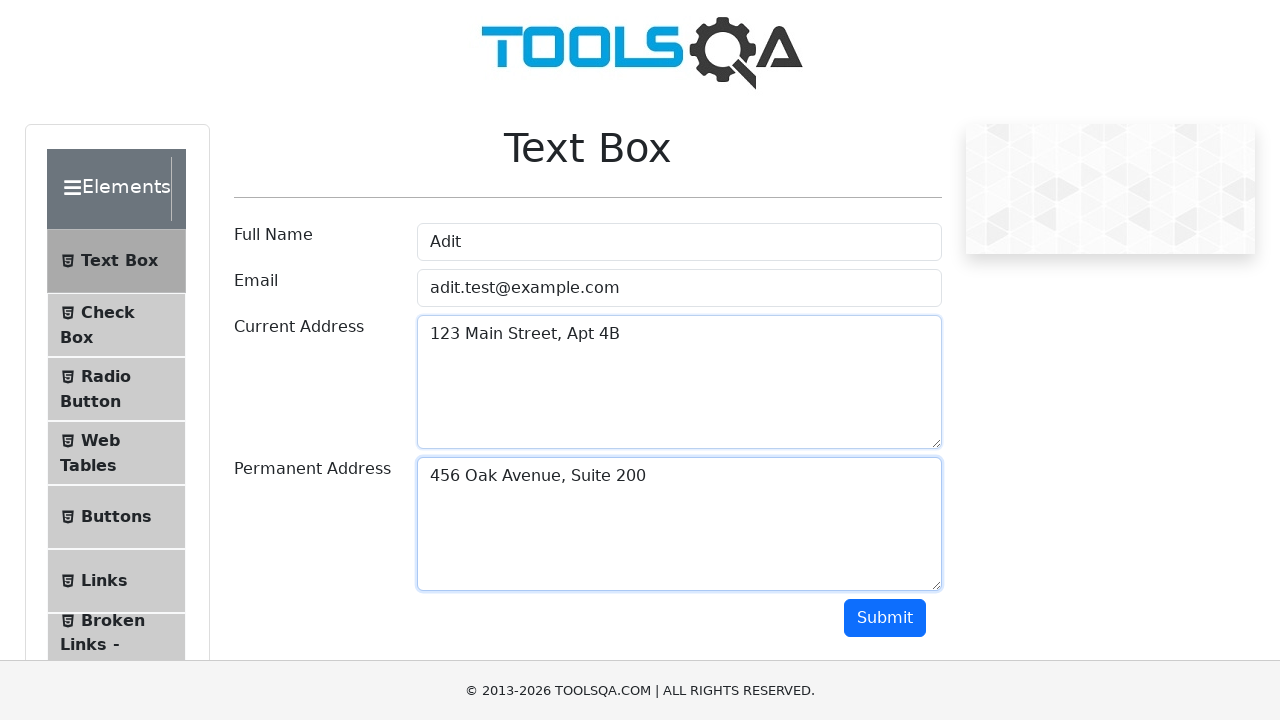

Scrolled down 500 pixels to reveal submit button
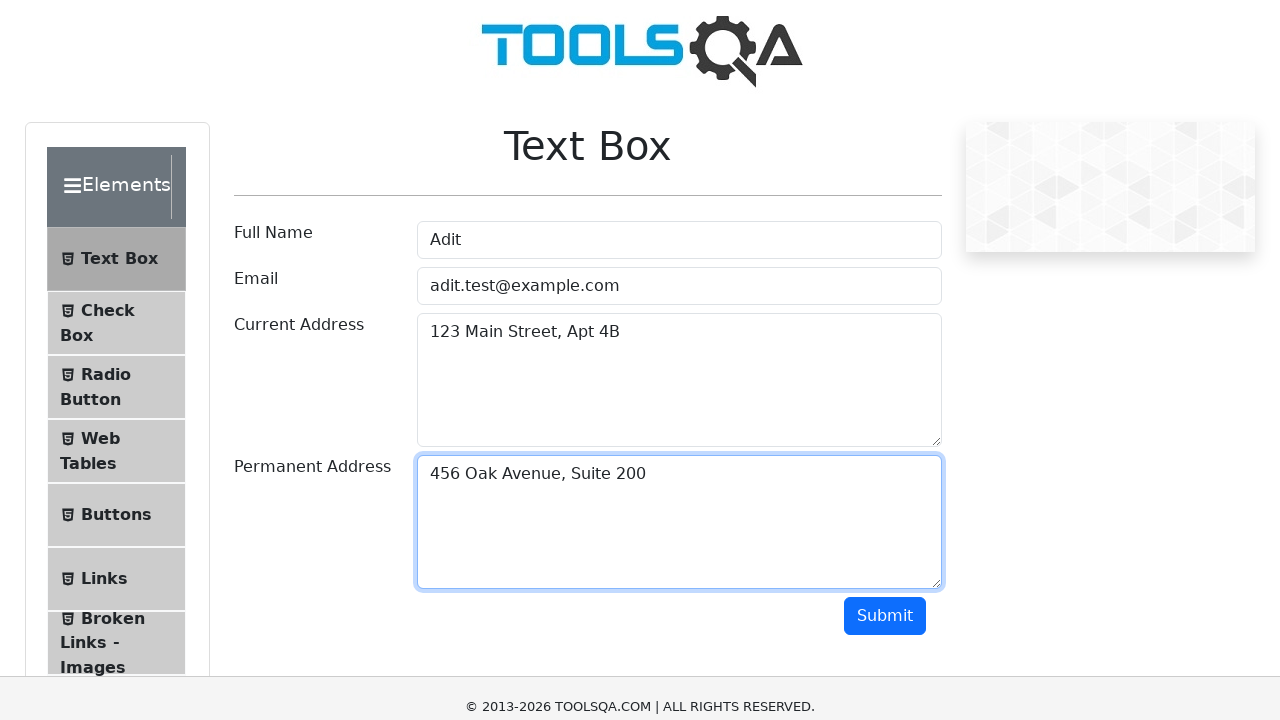

Clicked the submit button to submit form at (885, 118) on #submit
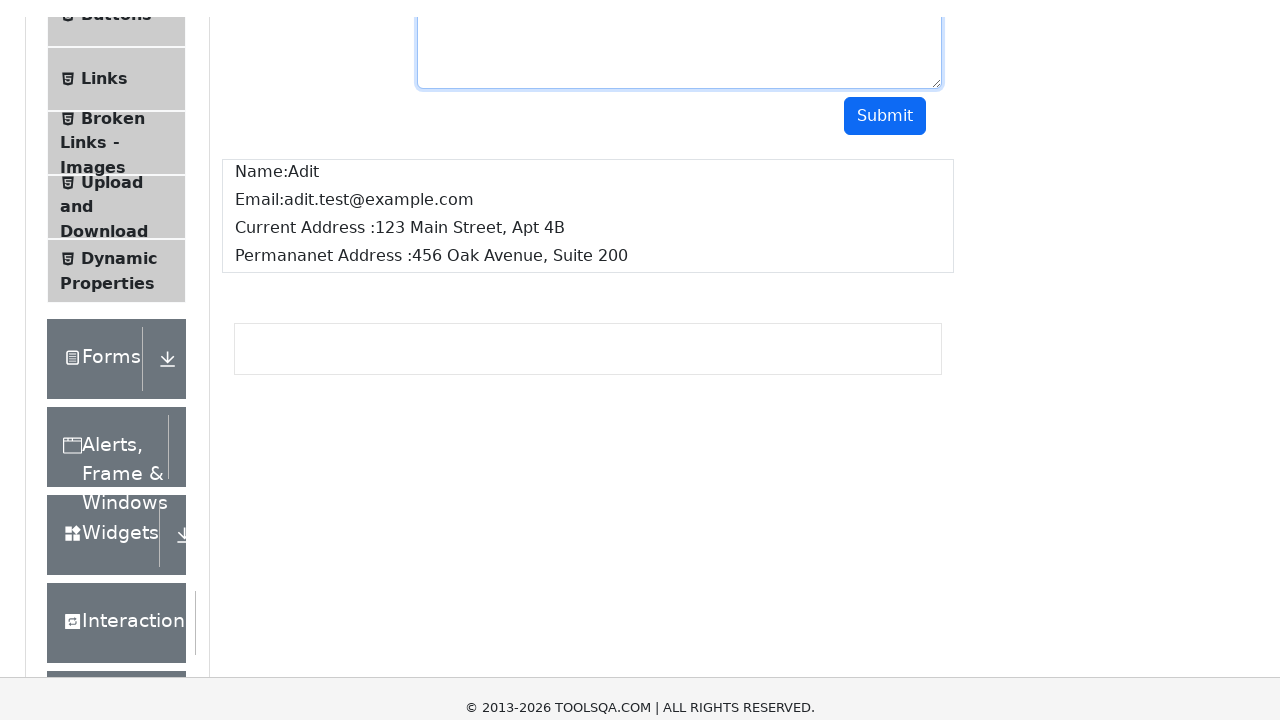

Waited 1000ms for form submission to complete
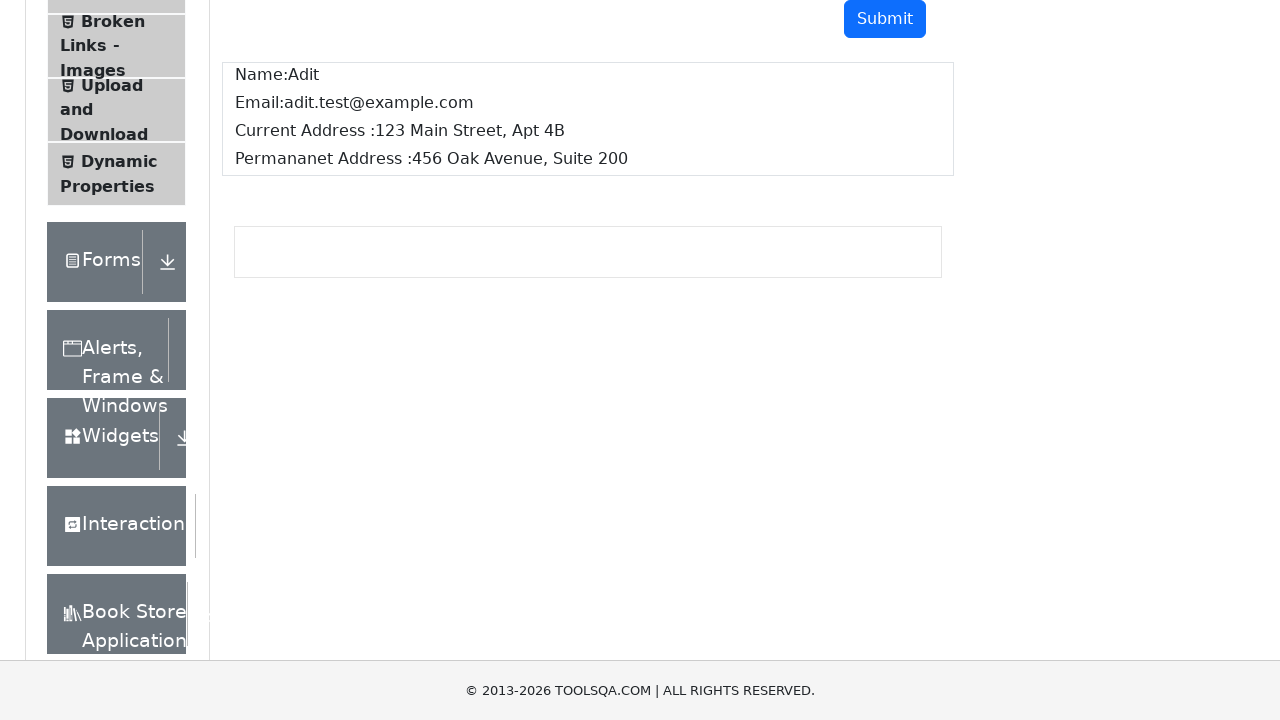

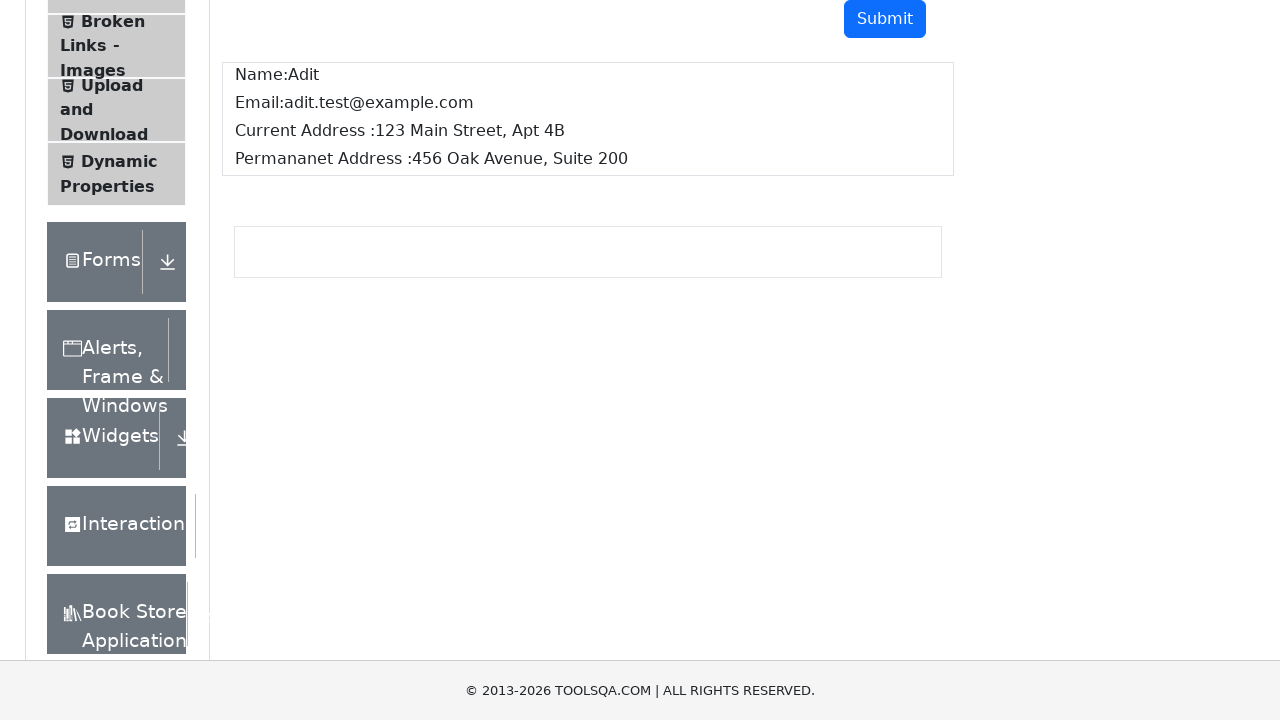